Tests SweetAlert2 library functionality by clicking a button to show a success message, verifying the alert text, and then dismissing it by clicking OK

Starting URL: https://sweetalert2.github.io/

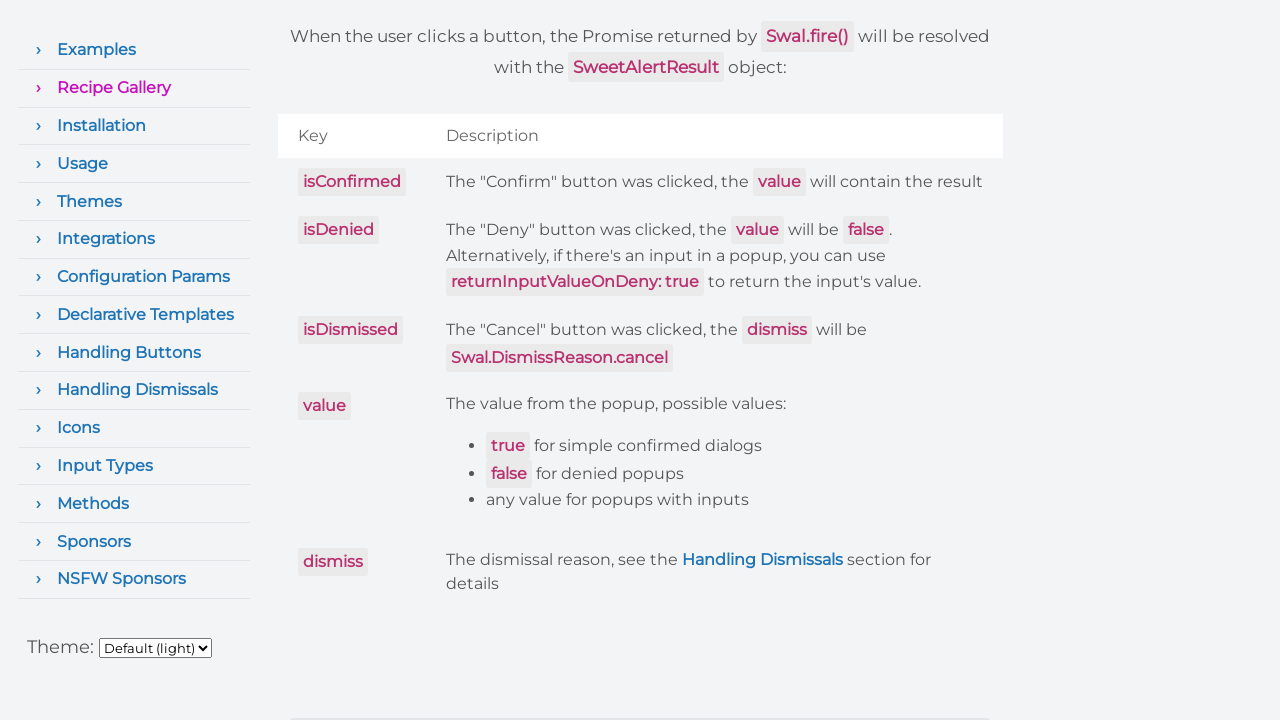

Clicked 'Show success message' button at (838, 361) on xpath=//button[normalize-space(text())='Show success message']
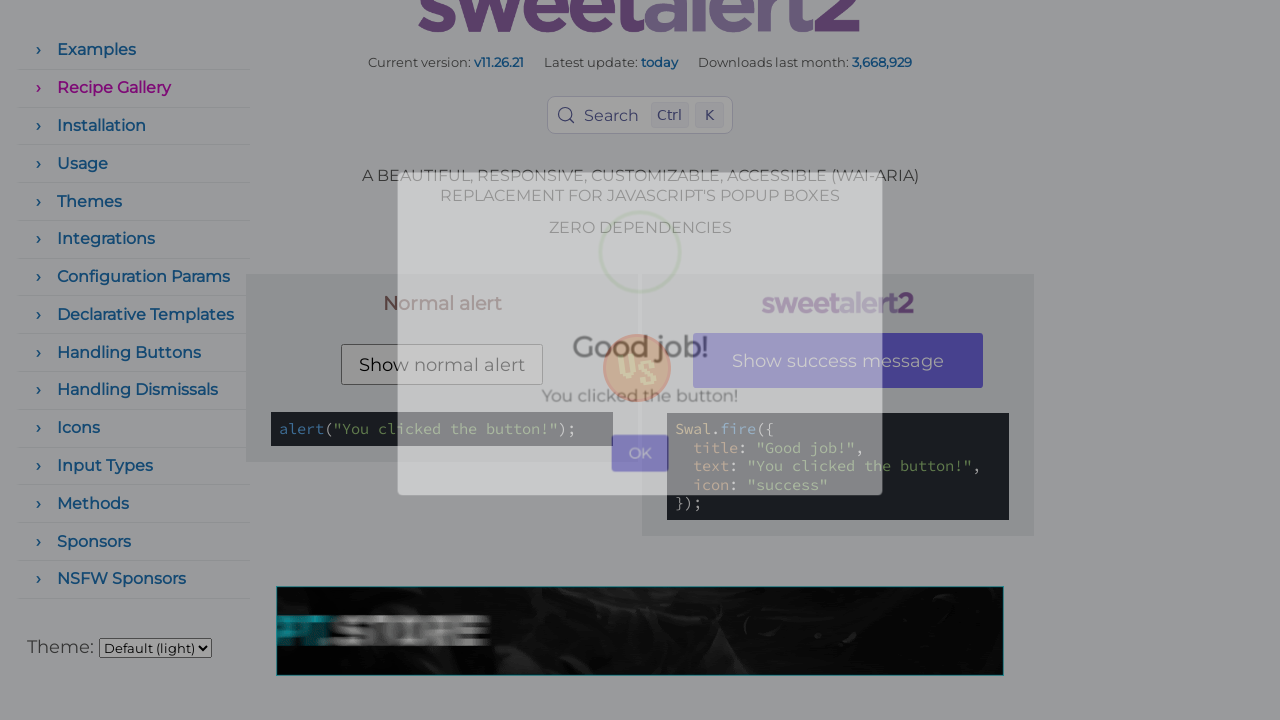

SweetAlert2 success message appeared
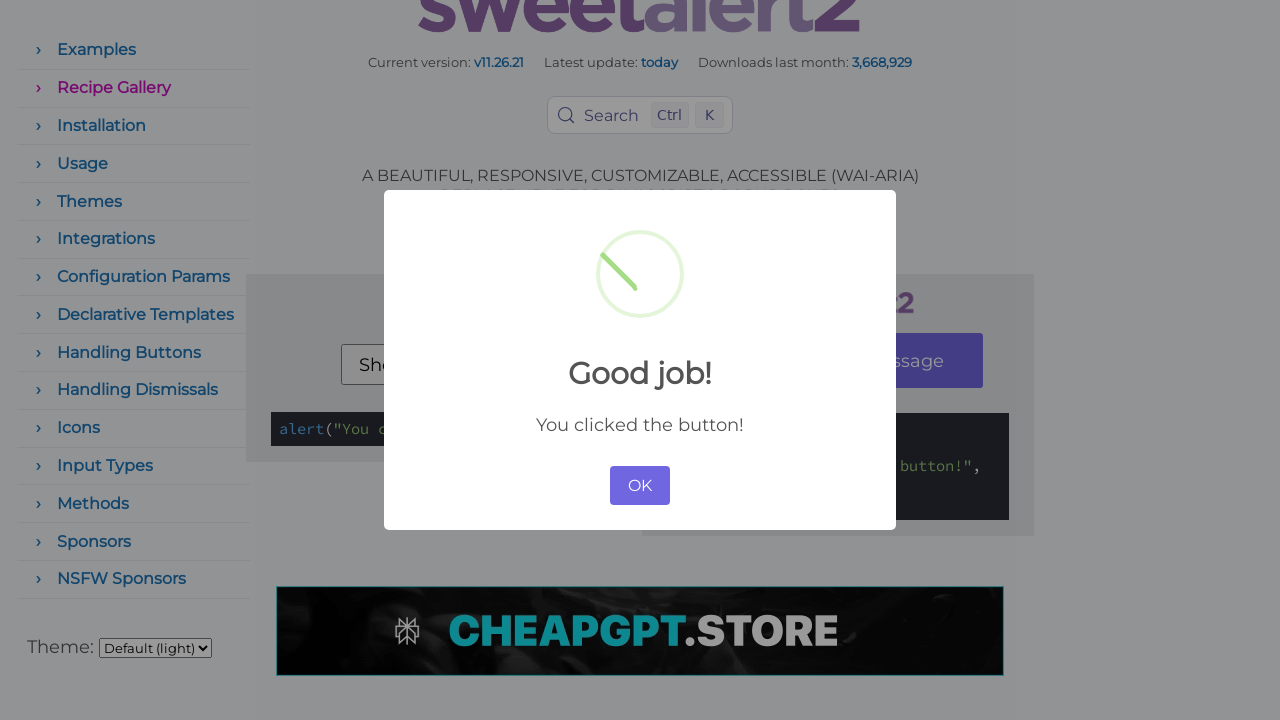

Clicked OK button to dismiss alert at (640, 486) on button >> internal:has-text="OK"i
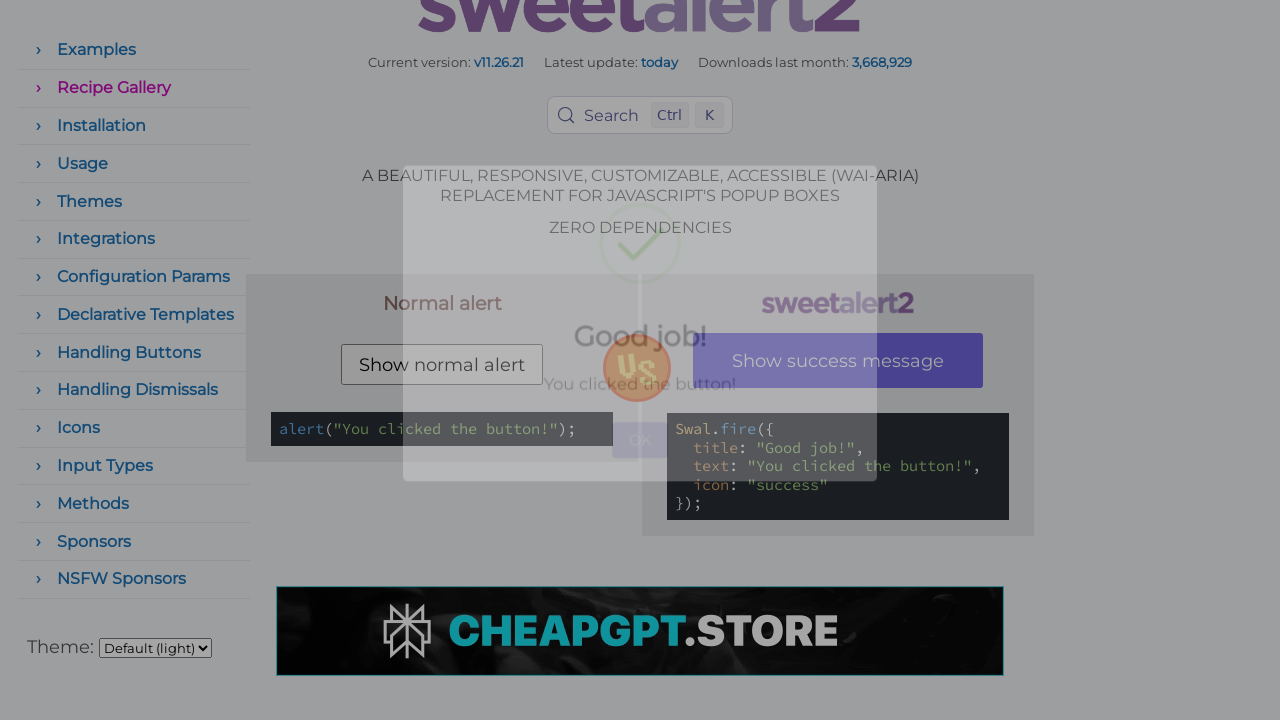

Alert was successfully dismissed
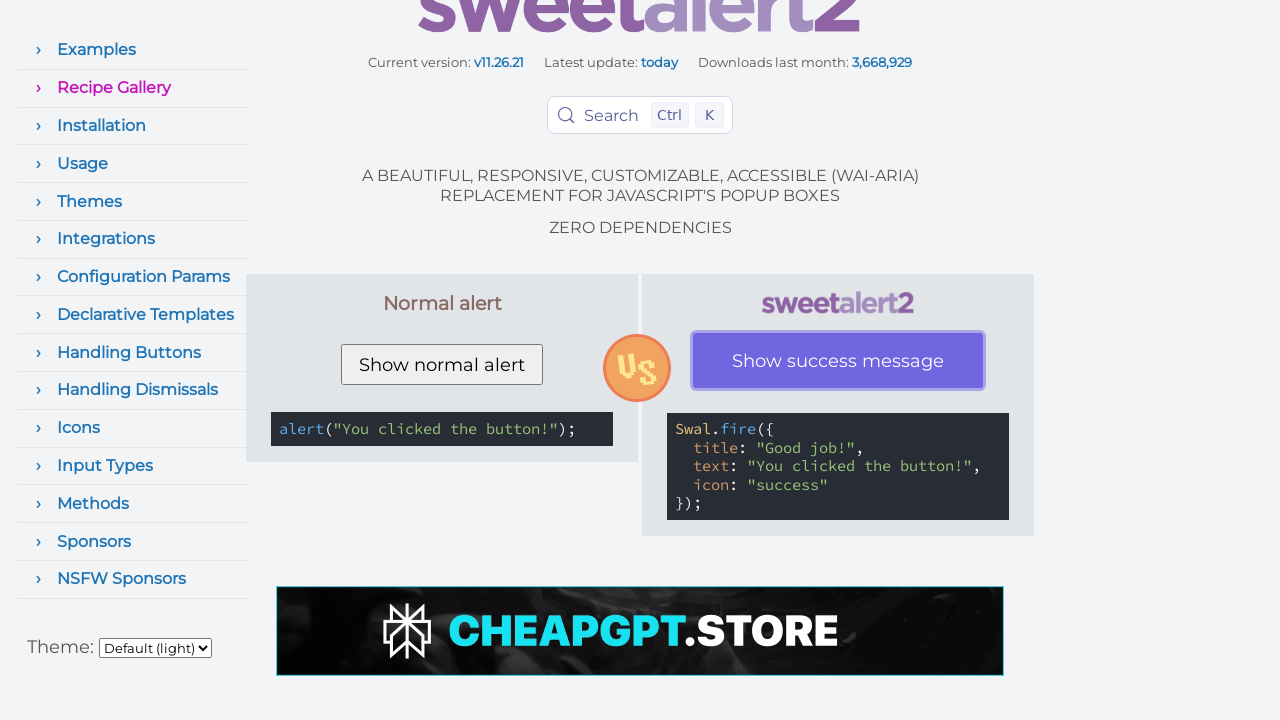

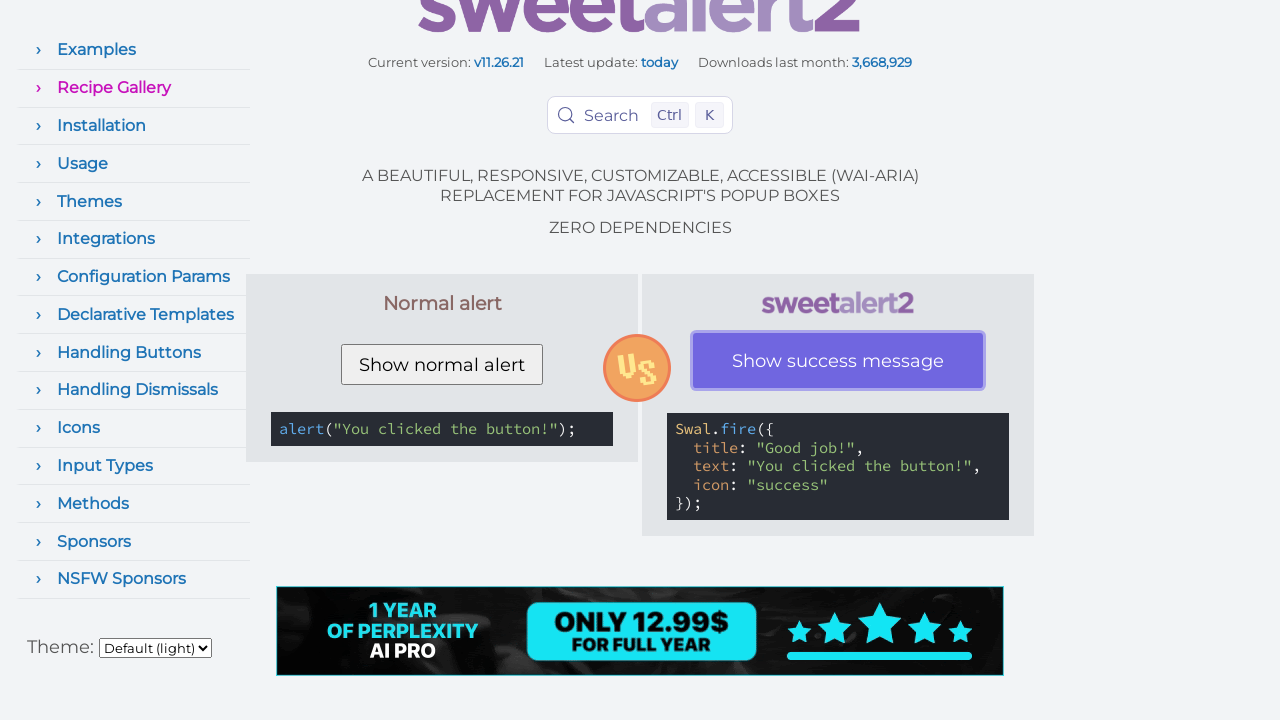